Tests finding and clicking a minicart element using XPath with starts-with function

Starting URL: http://demo-m2.bird.eu/

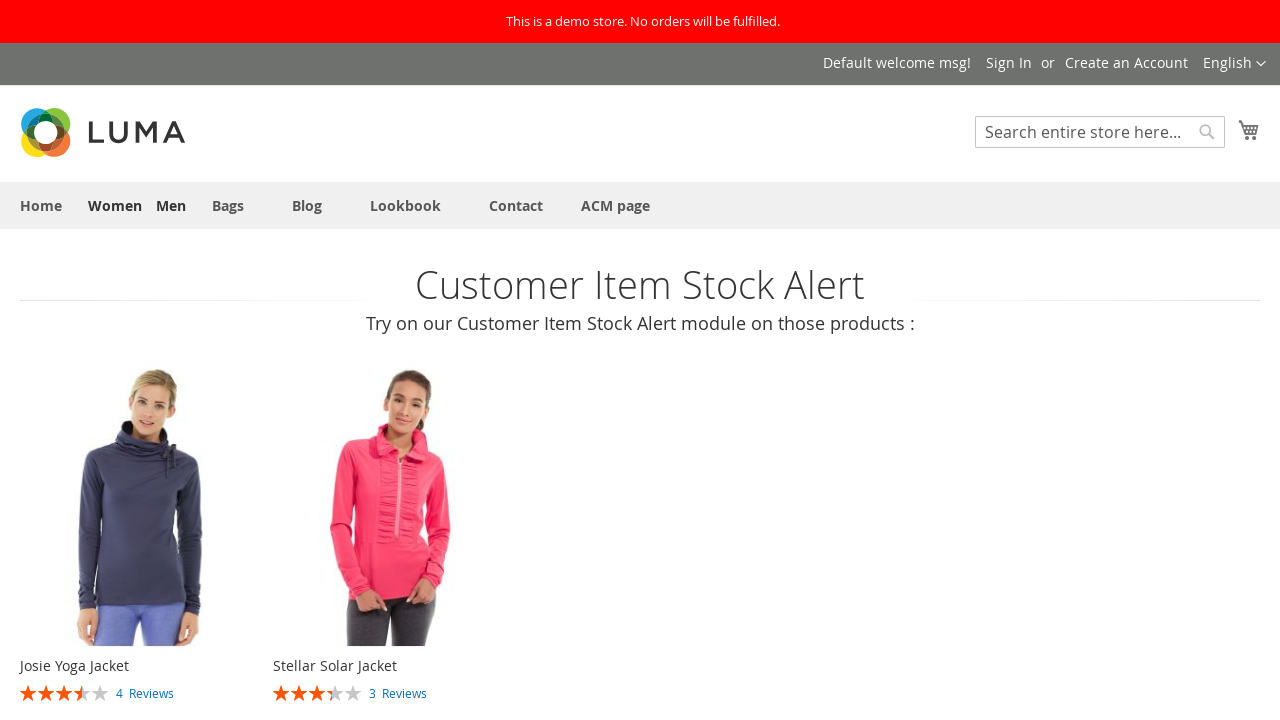

Navigated to http://demo-m2.bird.eu/
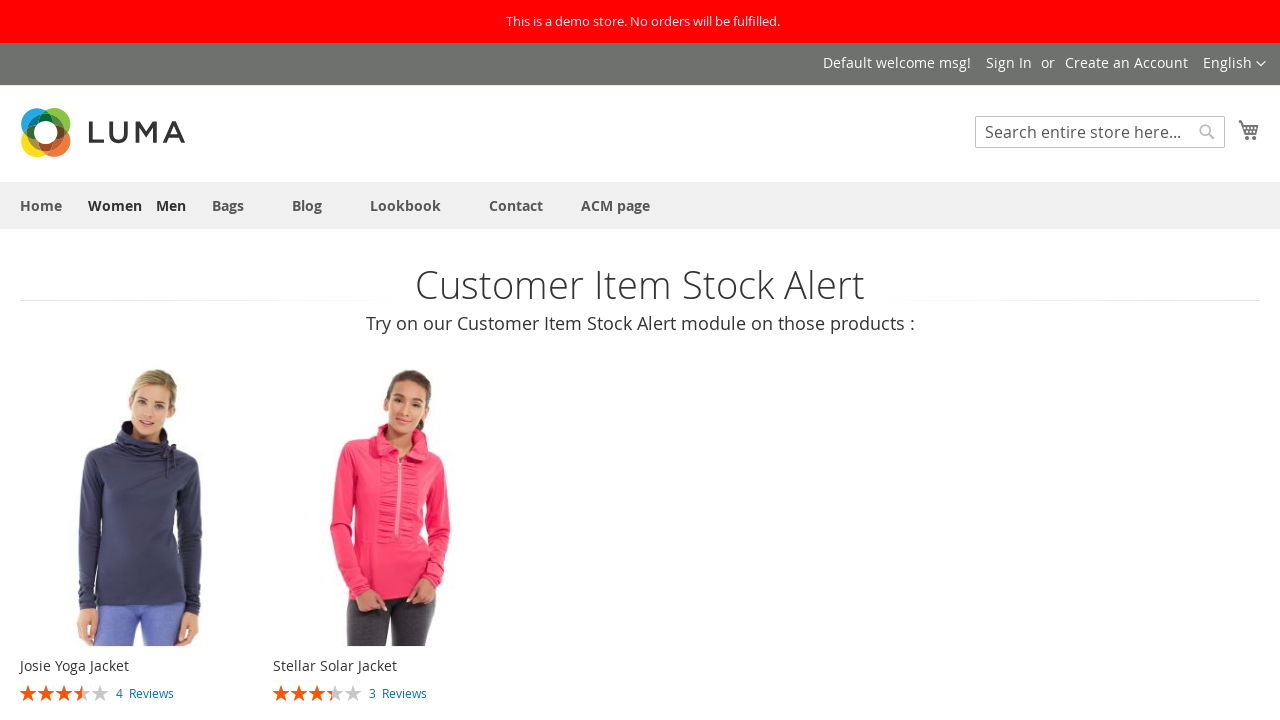

Clicked minicart element using XPath with starts-with function on class attribute at (1249, 130) on xpath=//div[starts-with(@class, 'minicart')]
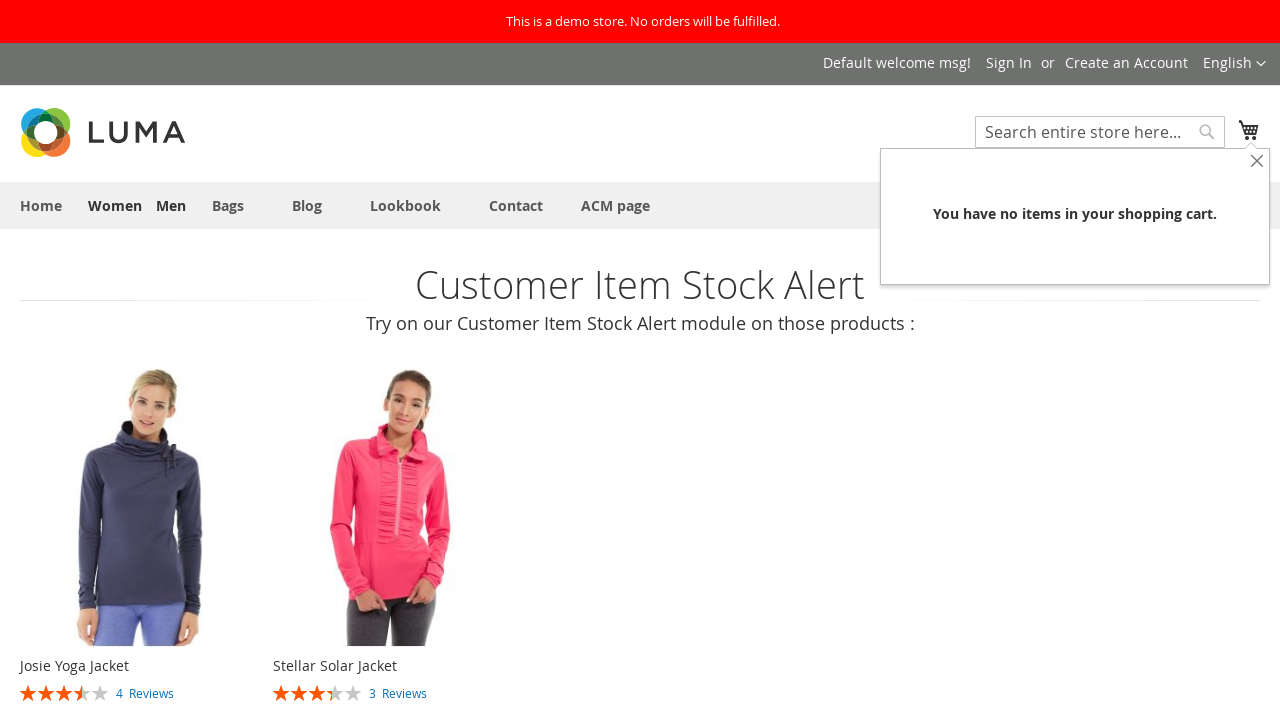

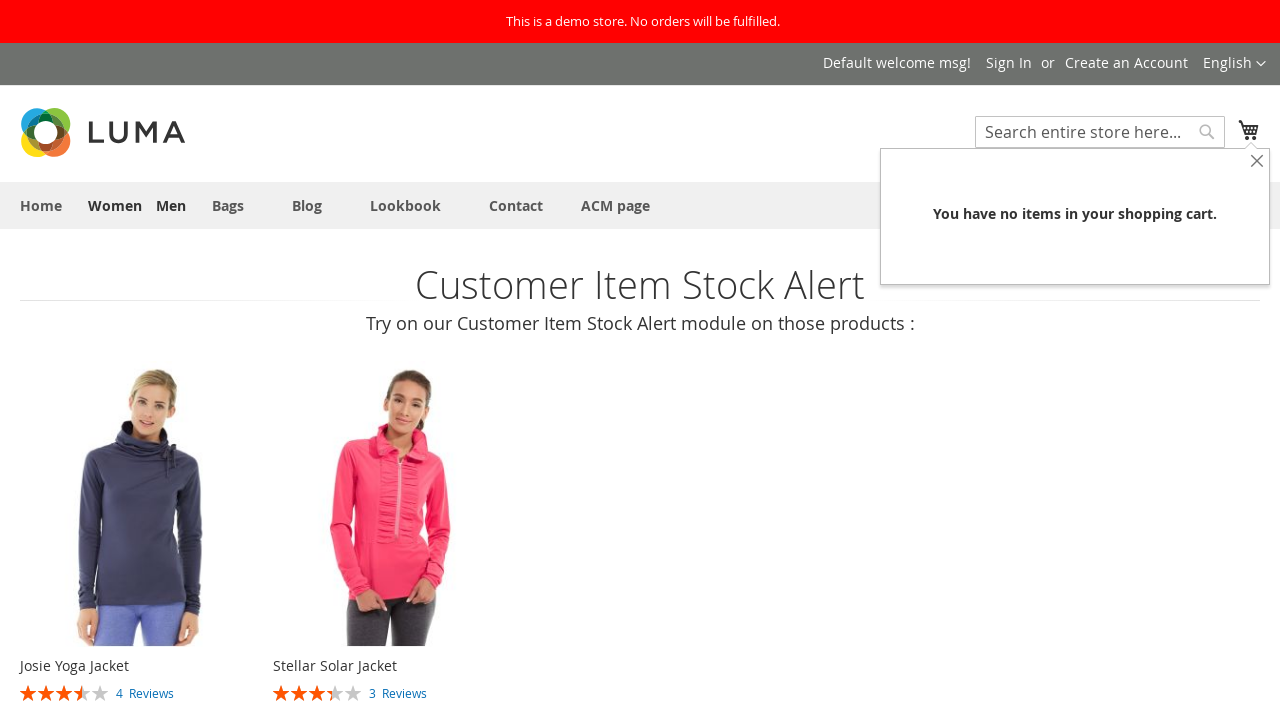